Tests checkbox toggle functionality by clicking a checkbox to select it, verifying selection, clicking again to deselect, and verifying deselection. Also counts the total number of checkboxes on the page.

Starting URL: https://rahulshettyacademy.com/AutomationPractice/

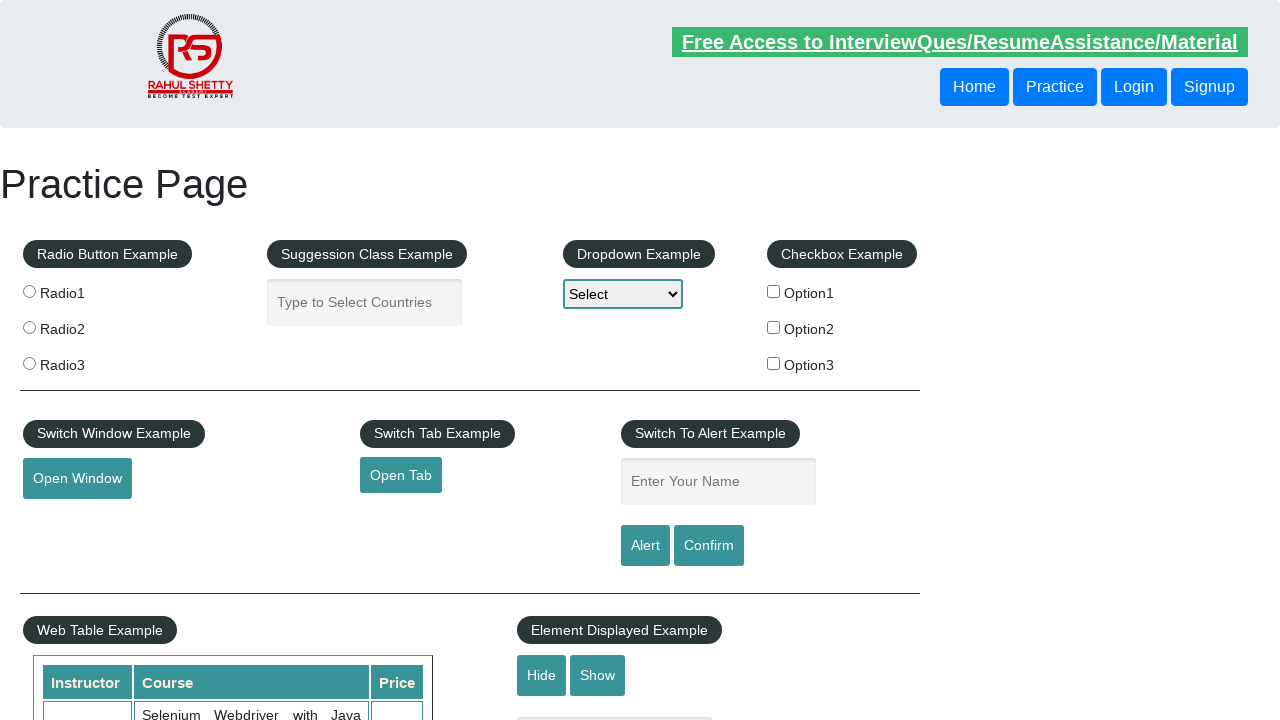

Page loaded and DOM content ready
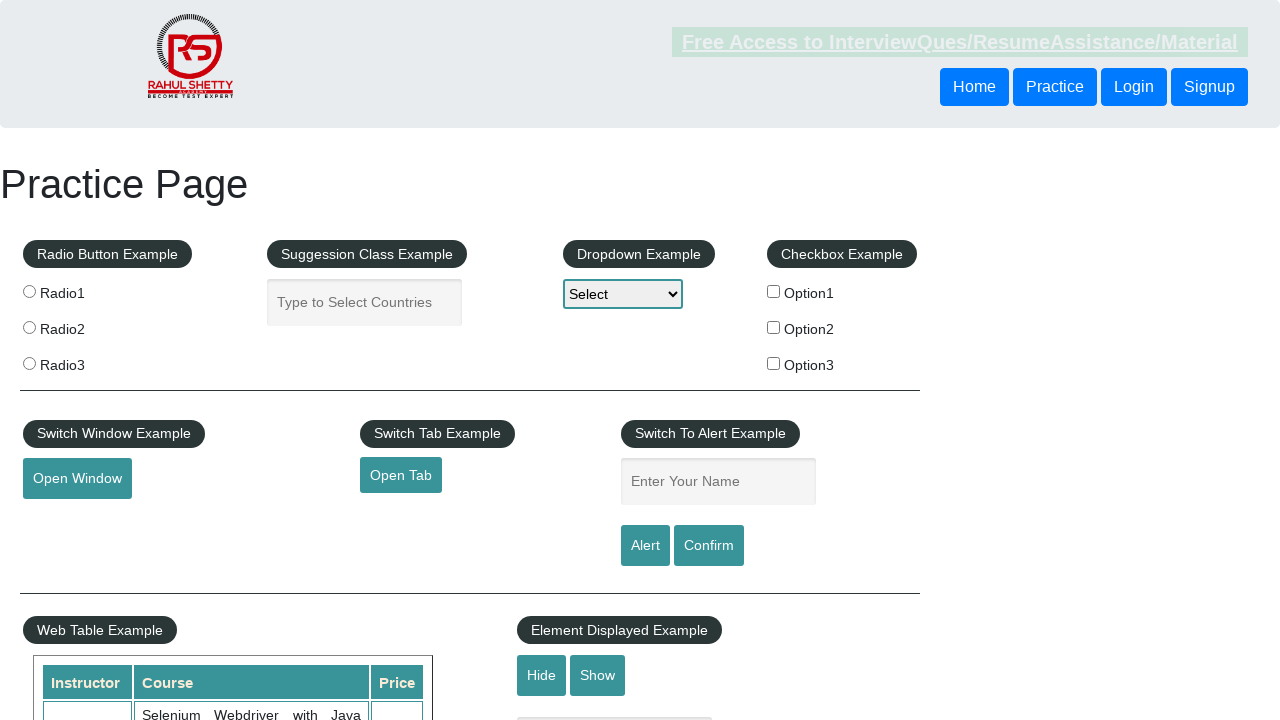

Clicked first checkbox to select it at (774, 291) on input[name='checkBoxOption1']
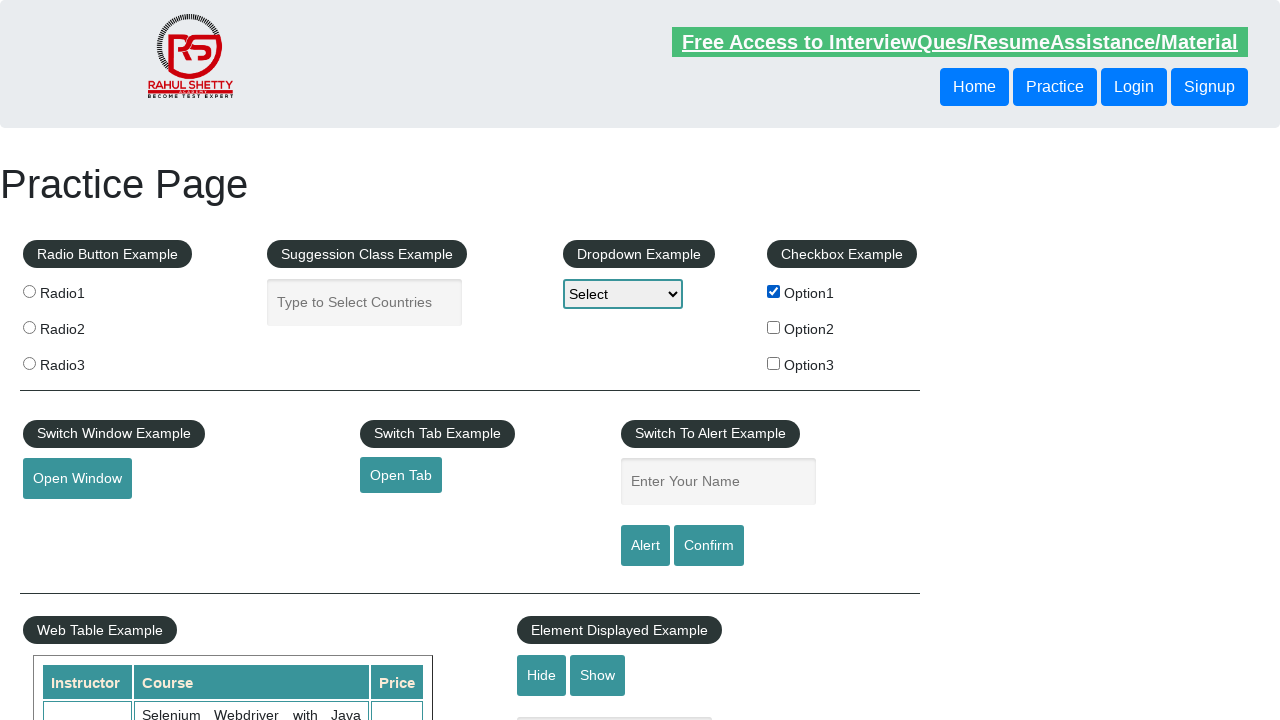

Verified checkbox is selected
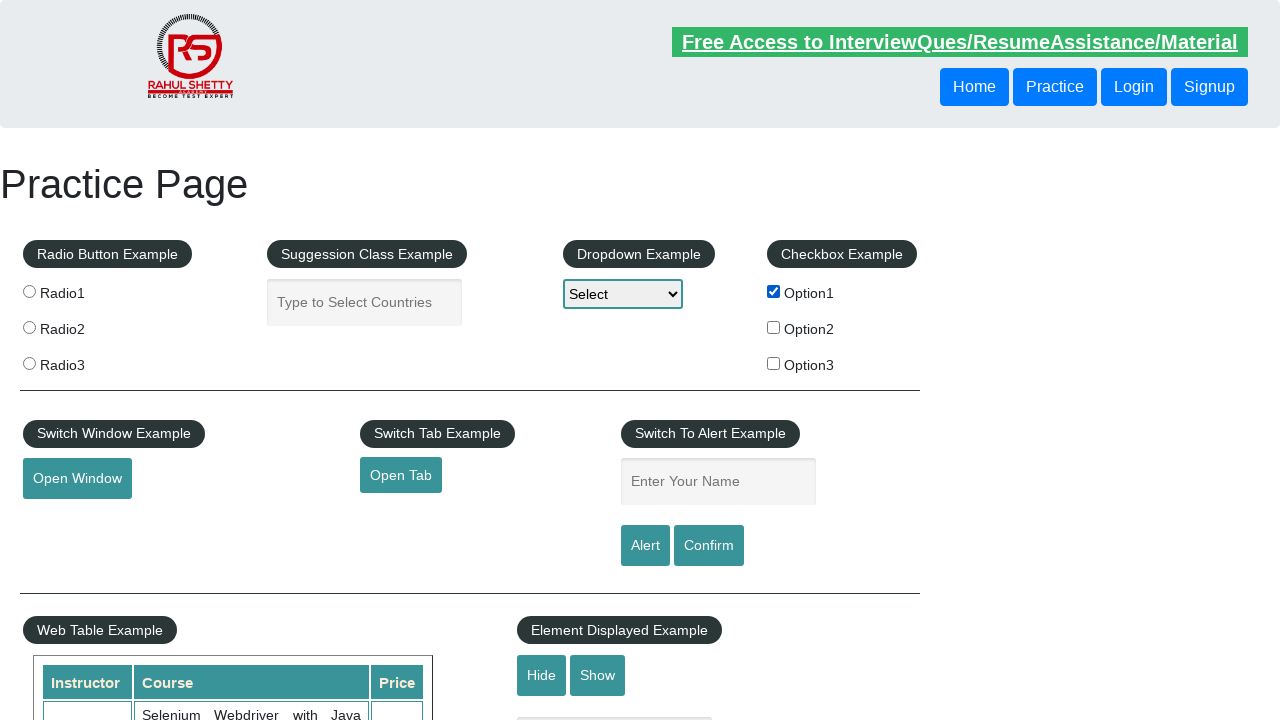

Clicked checkbox again to deselect it at (774, 291) on input[name='checkBoxOption1']
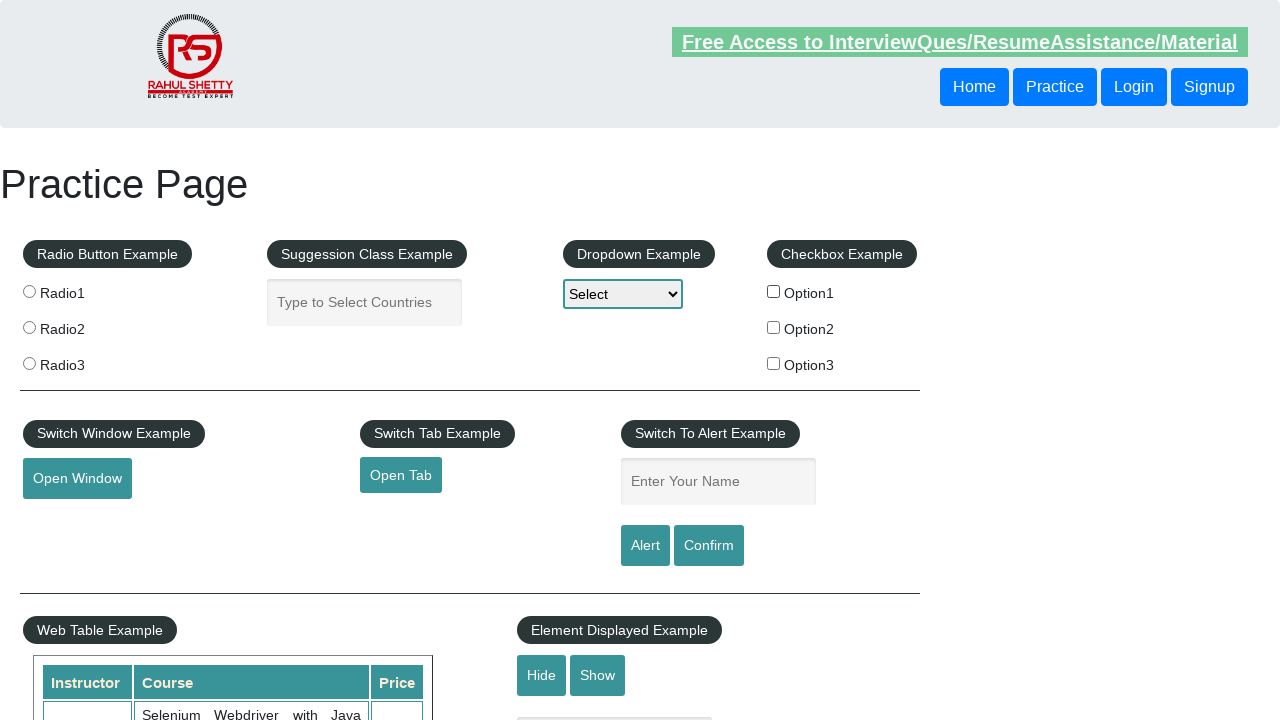

Verified checkbox is deselected
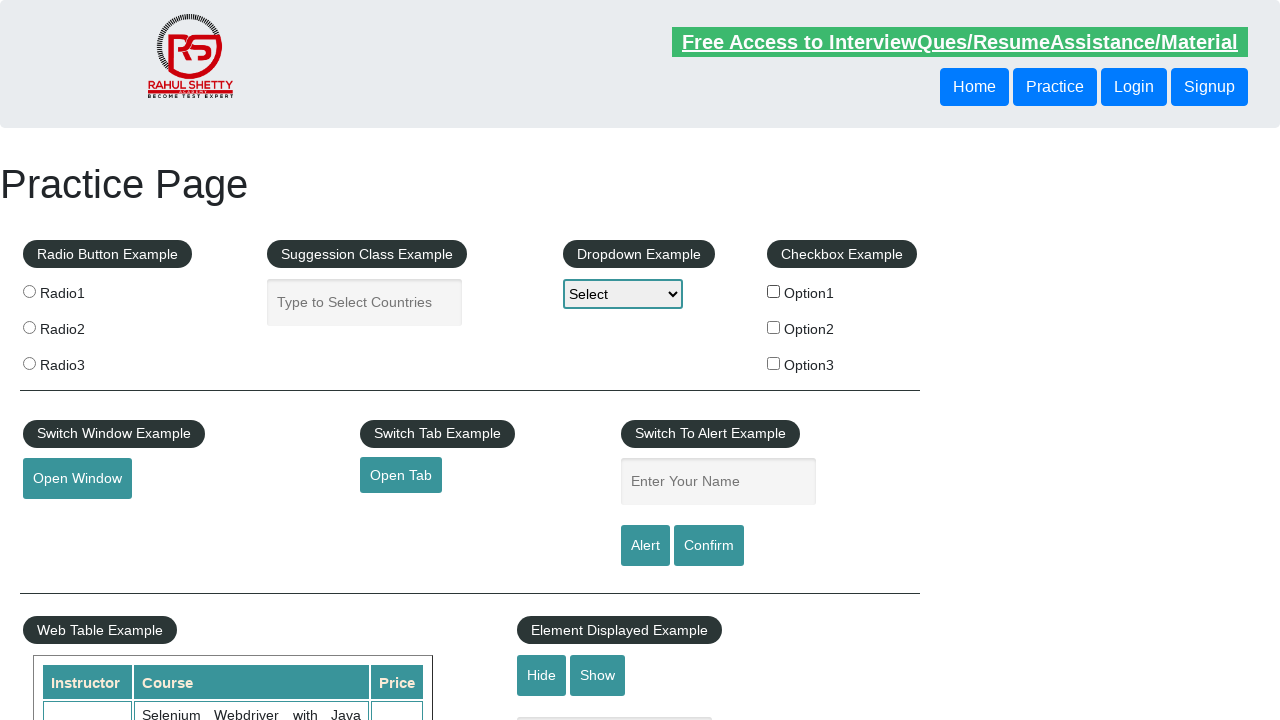

Counted total checkboxes on page: 3
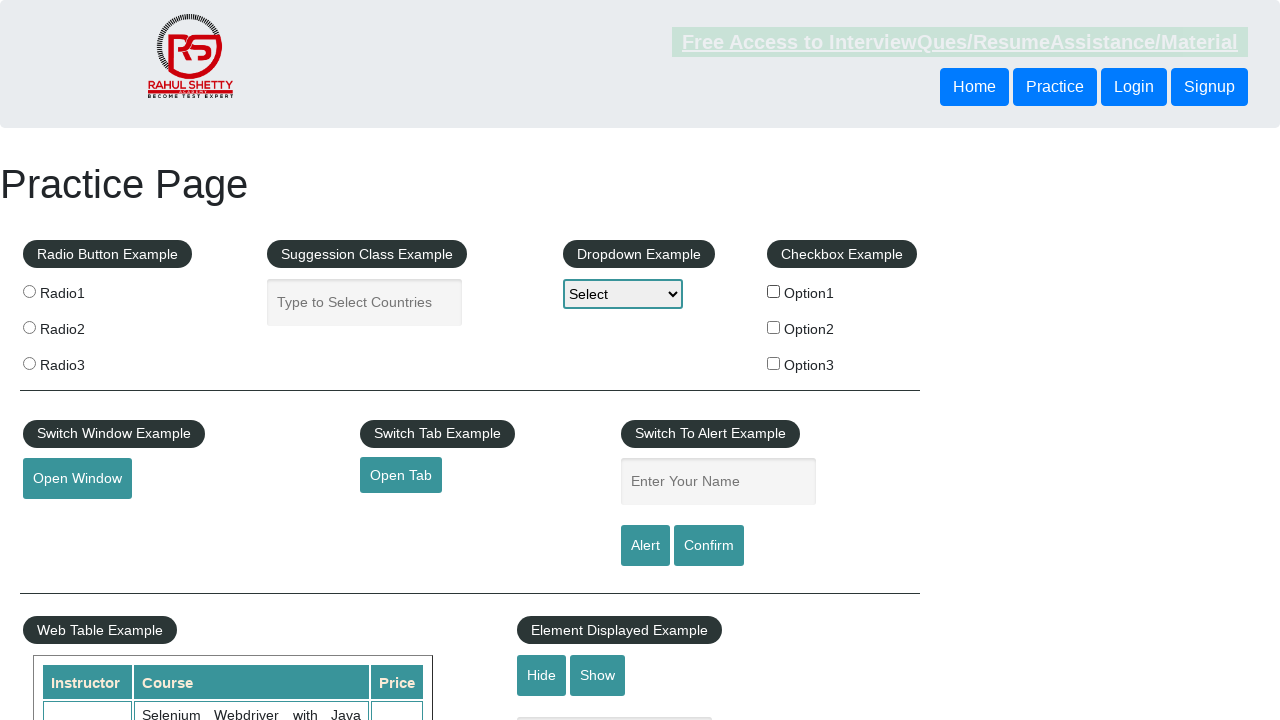

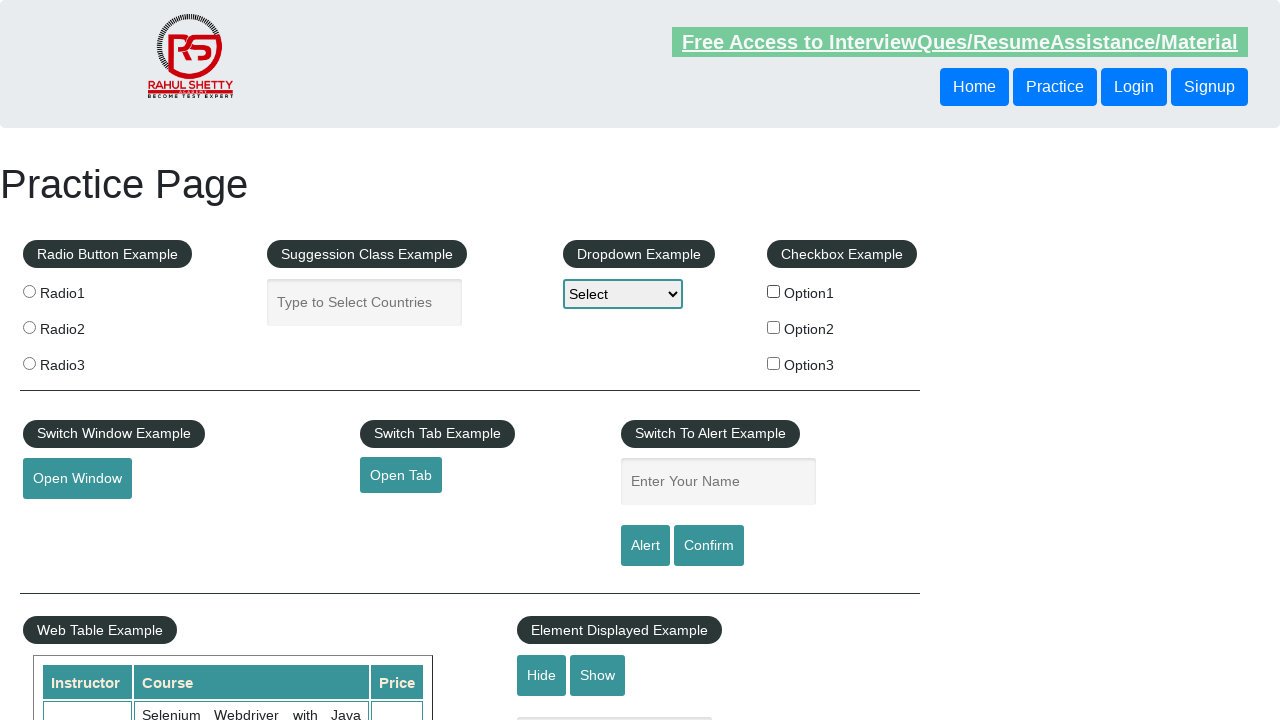